Tests the copy text functionality by entering text into an input field and double-clicking a "Copy Text" button

Starting URL: https://testautomationpractice.blogspot.com/

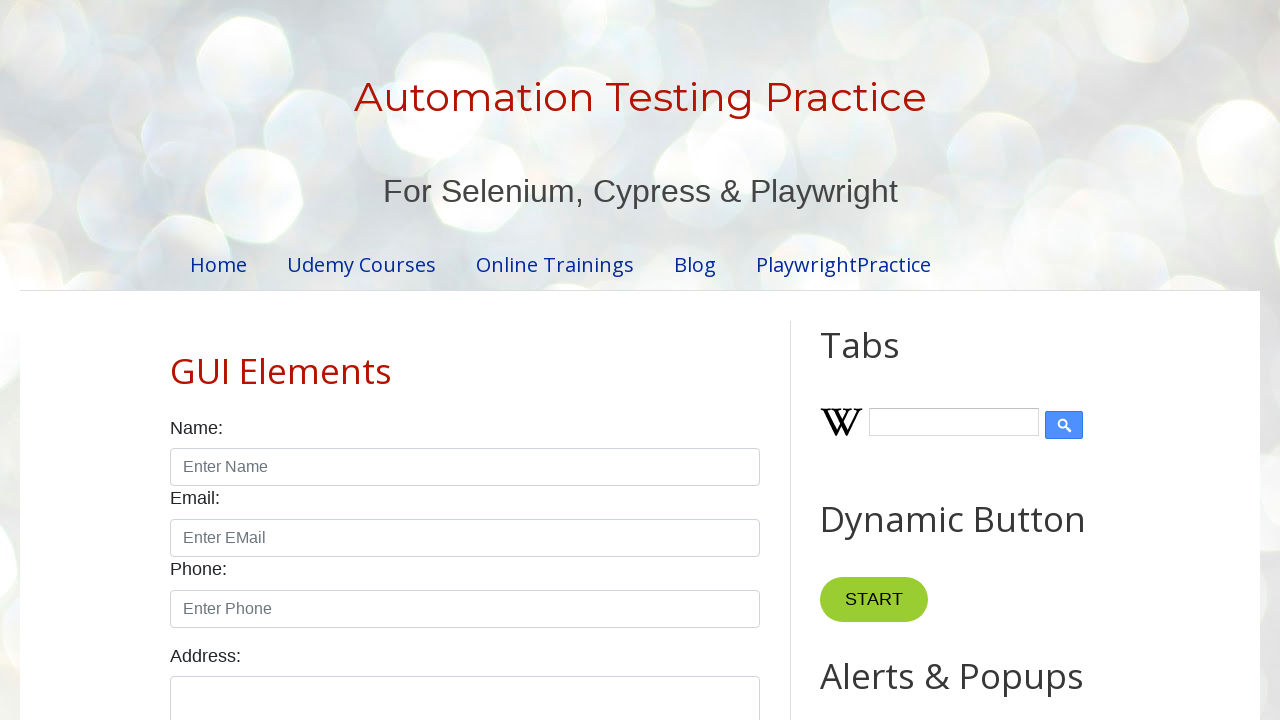

Clicked on the input field at (977, 361) on xpath=//*[@id="field1"]
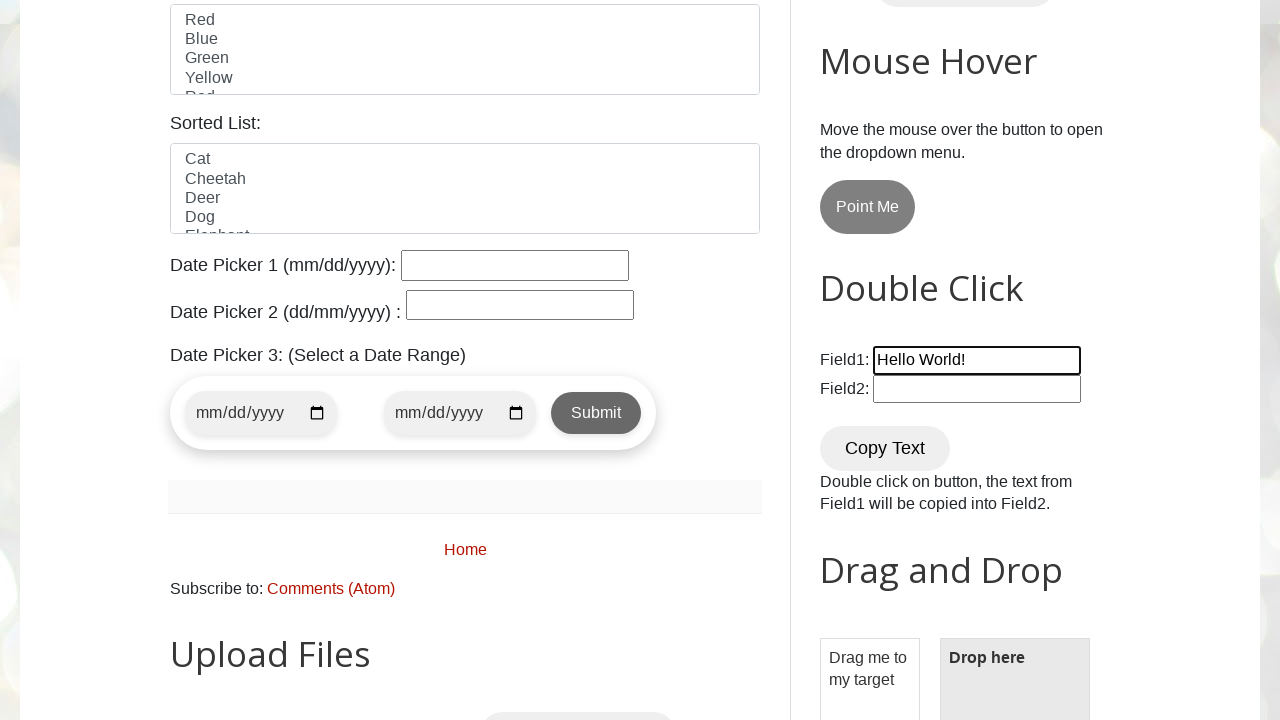

Cleared the input field on //*[@id="field1"]
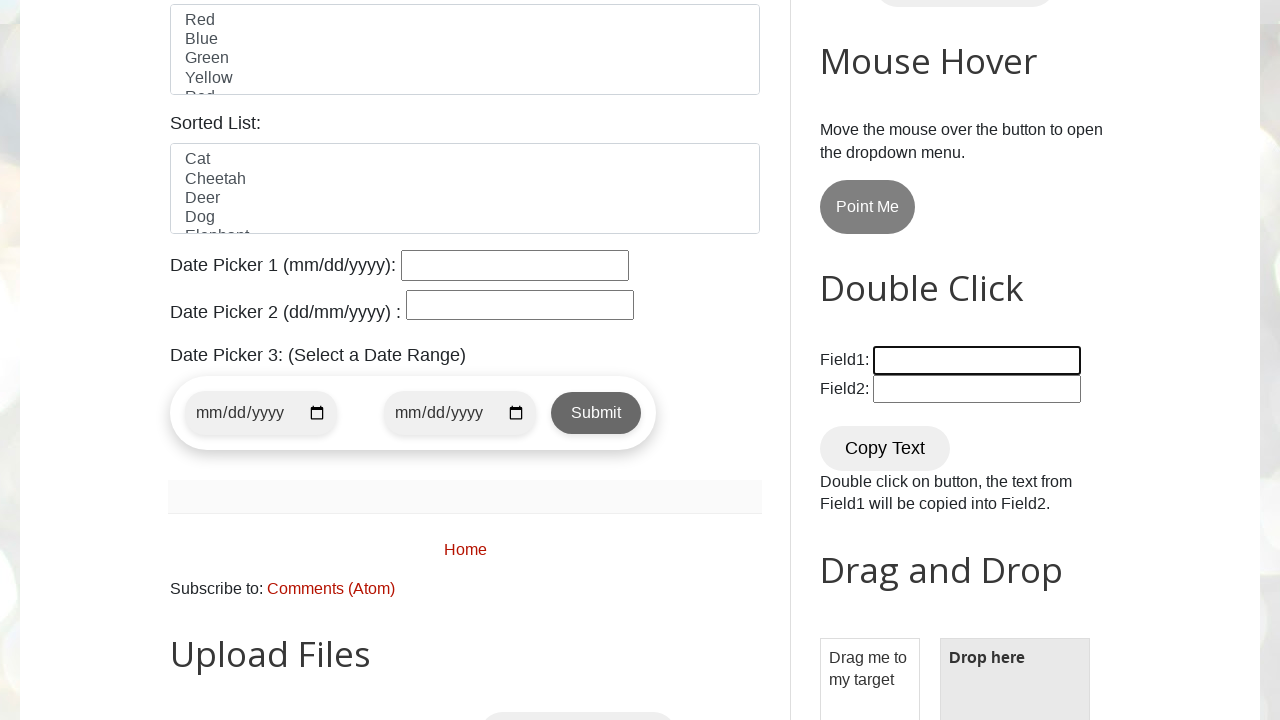

Entered 'Shuvo' into the input field on //*[@id="field1"]
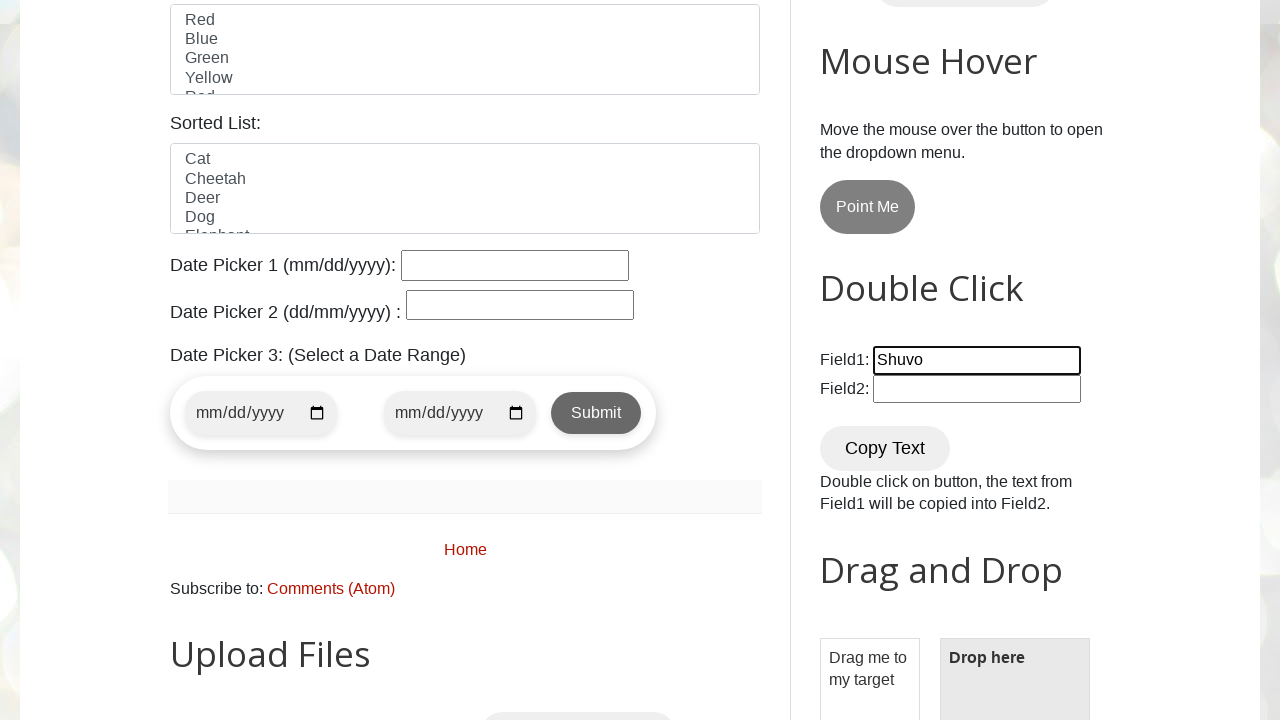

Double-clicked the 'Copy Text' button to copy the text at (885, 448) on xpath=//button[normalize-space()='Copy Text']
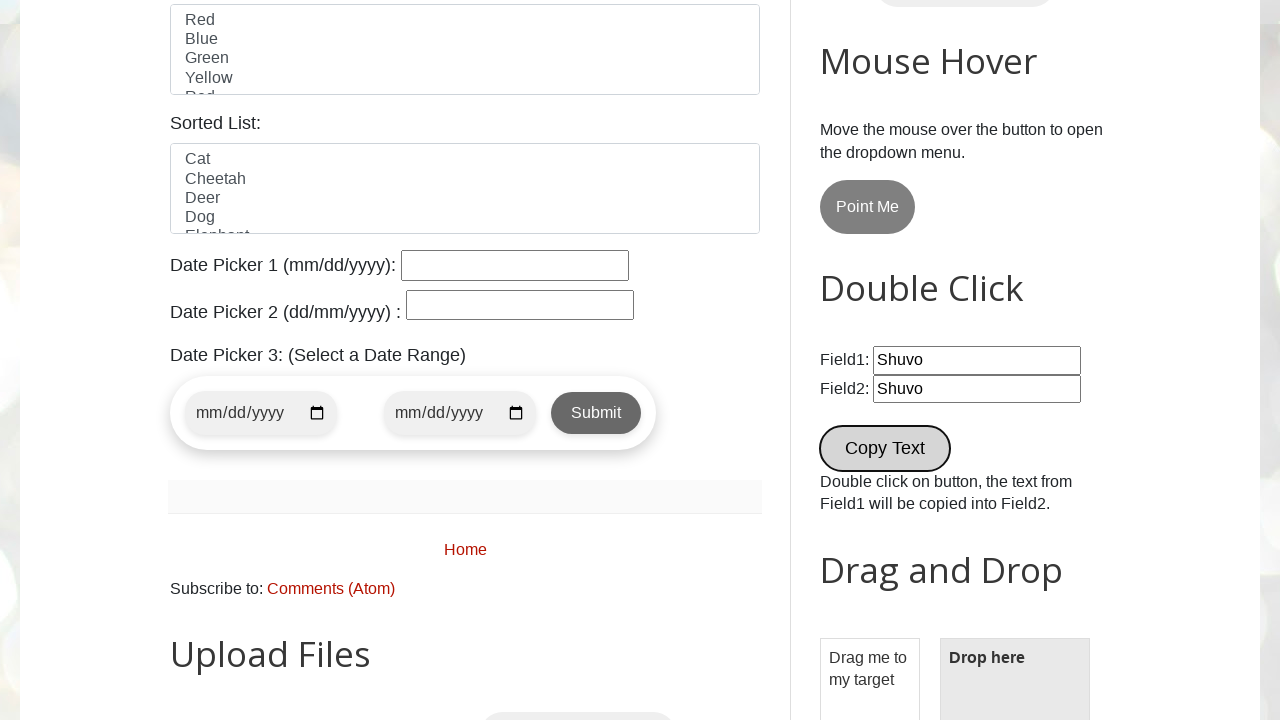

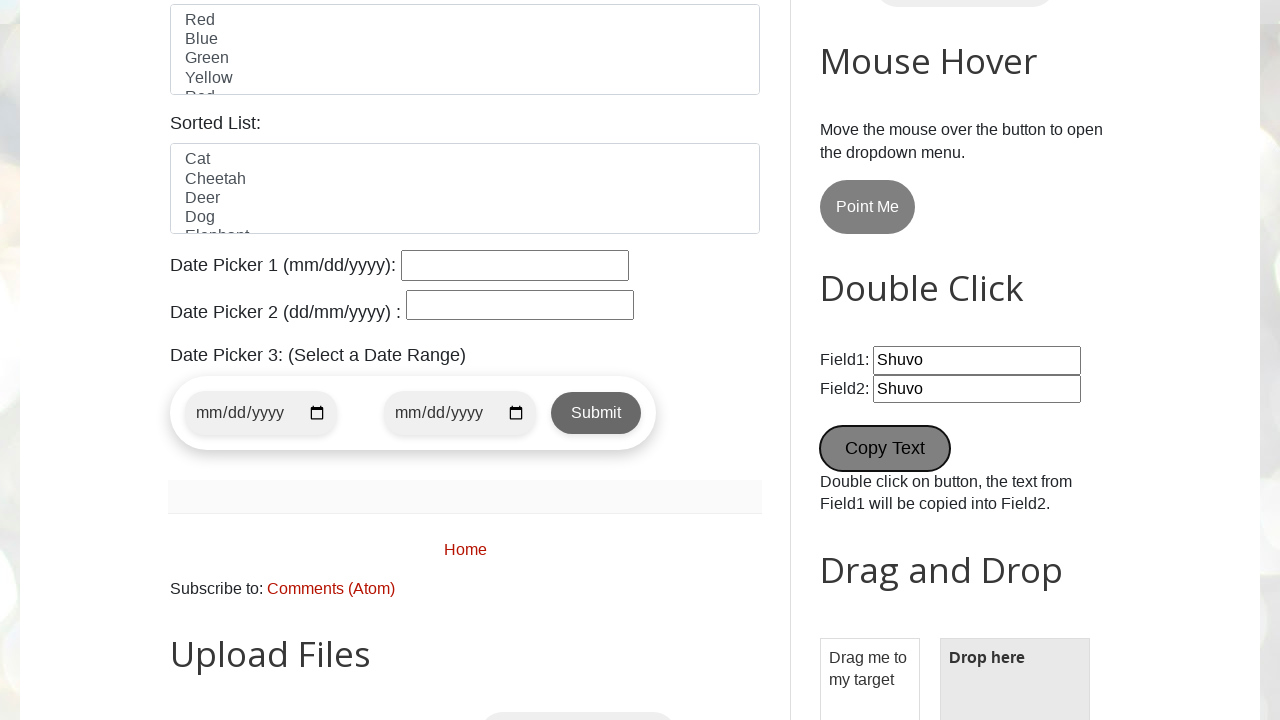